Tests customer search functionality by navigating to the customers list, searching for a customer by name, and deleting the matching record.

Starting URL: https://www.globalsqa.com/angularJs-protractor/BankingProject/#/manager/addCust

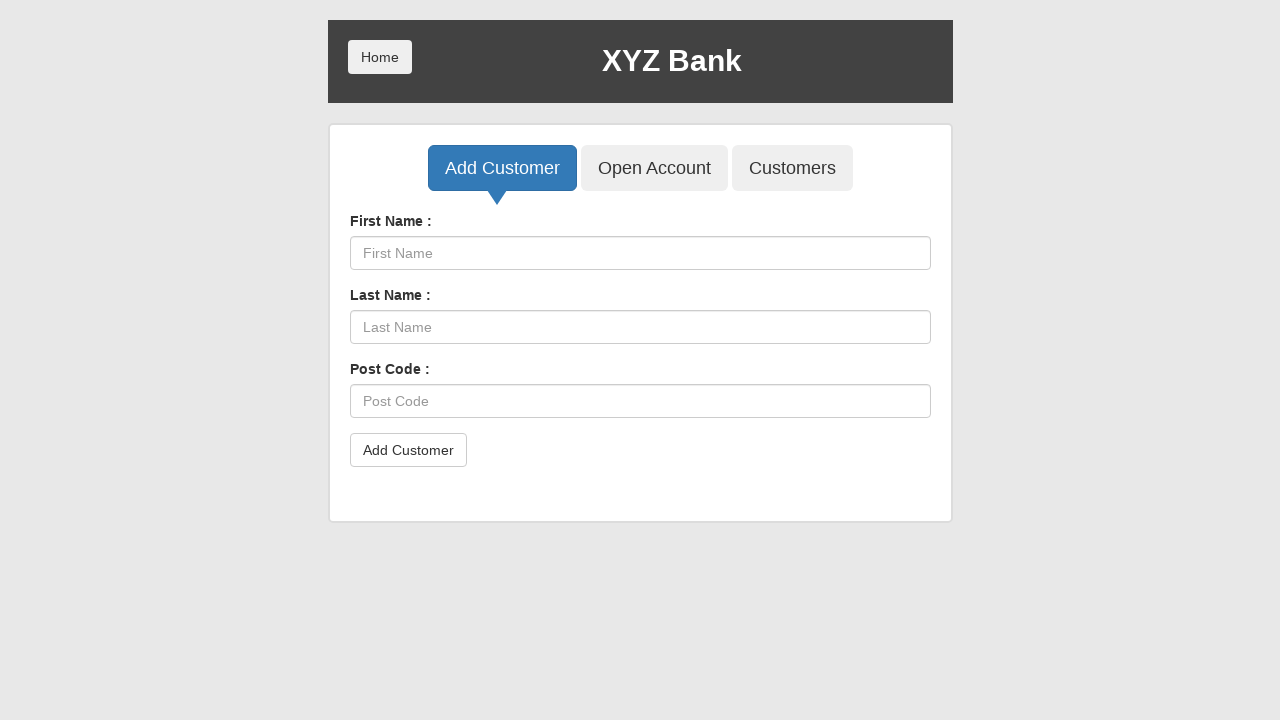

Waited for Customers button to be visible
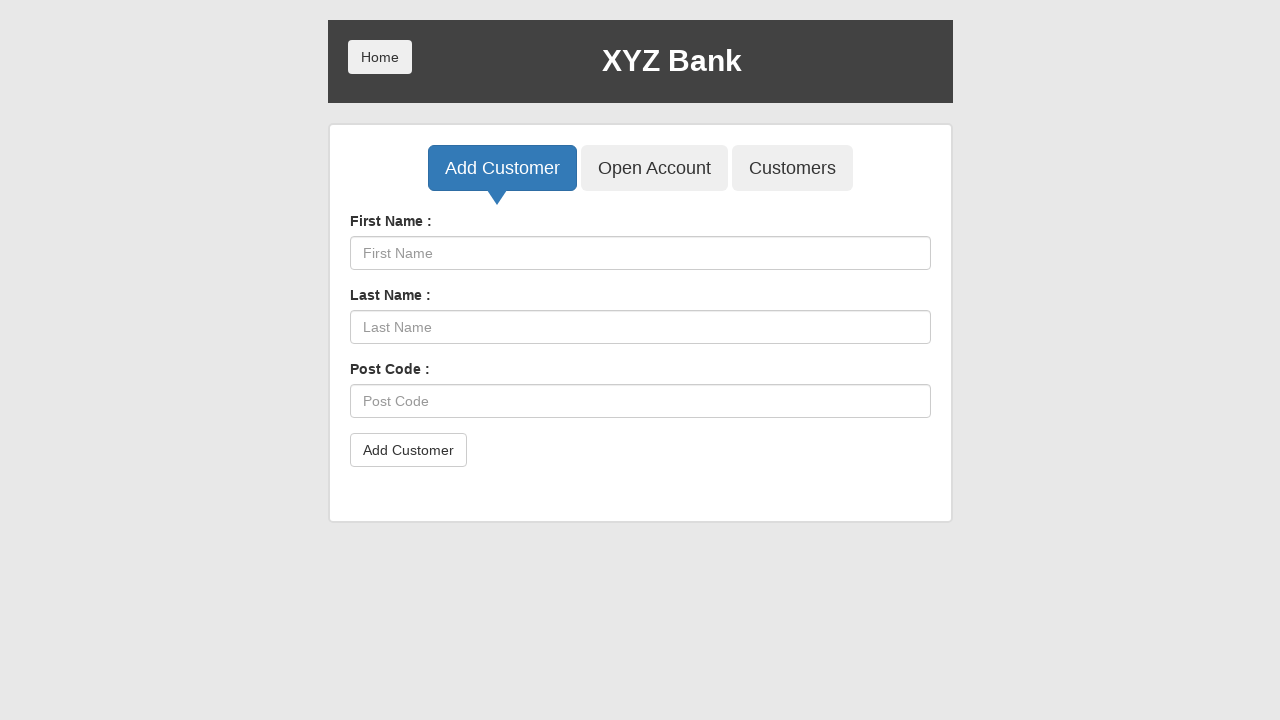

Clicked Customers button to navigate to customer list at (792, 168) on xpath=//button[@ng-click="showCust()"]
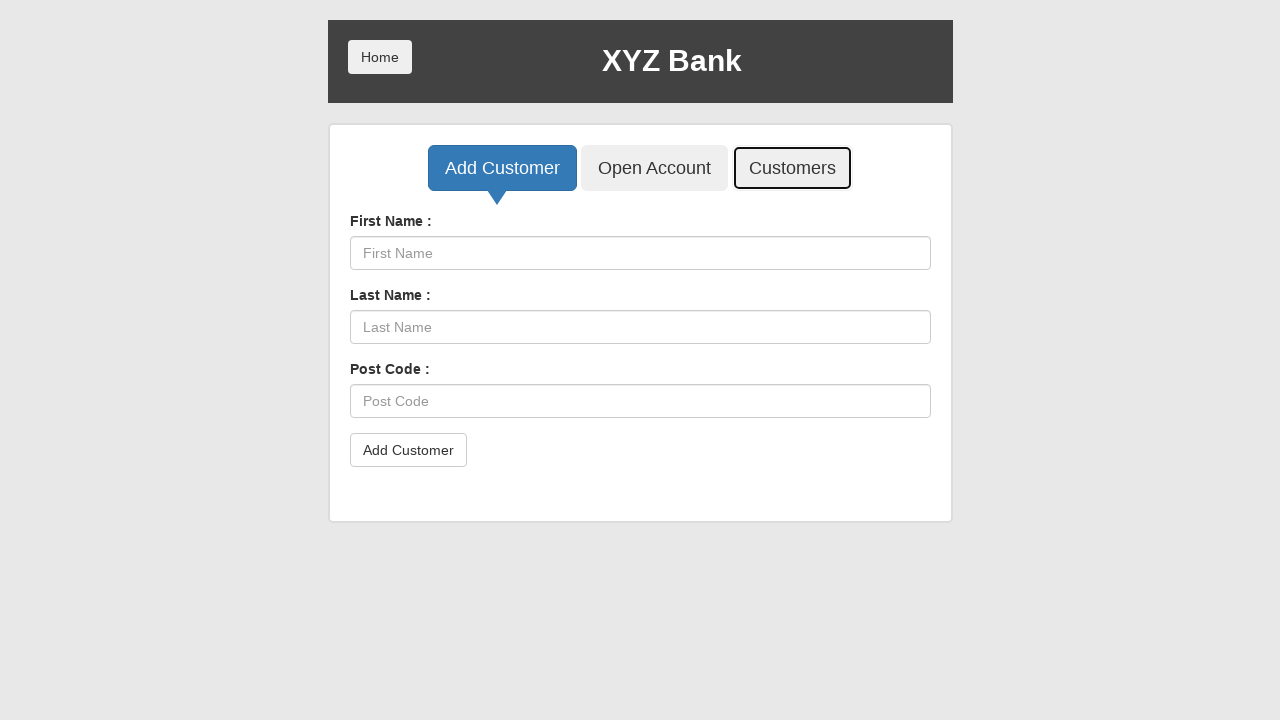

Waited for search input field to be visible
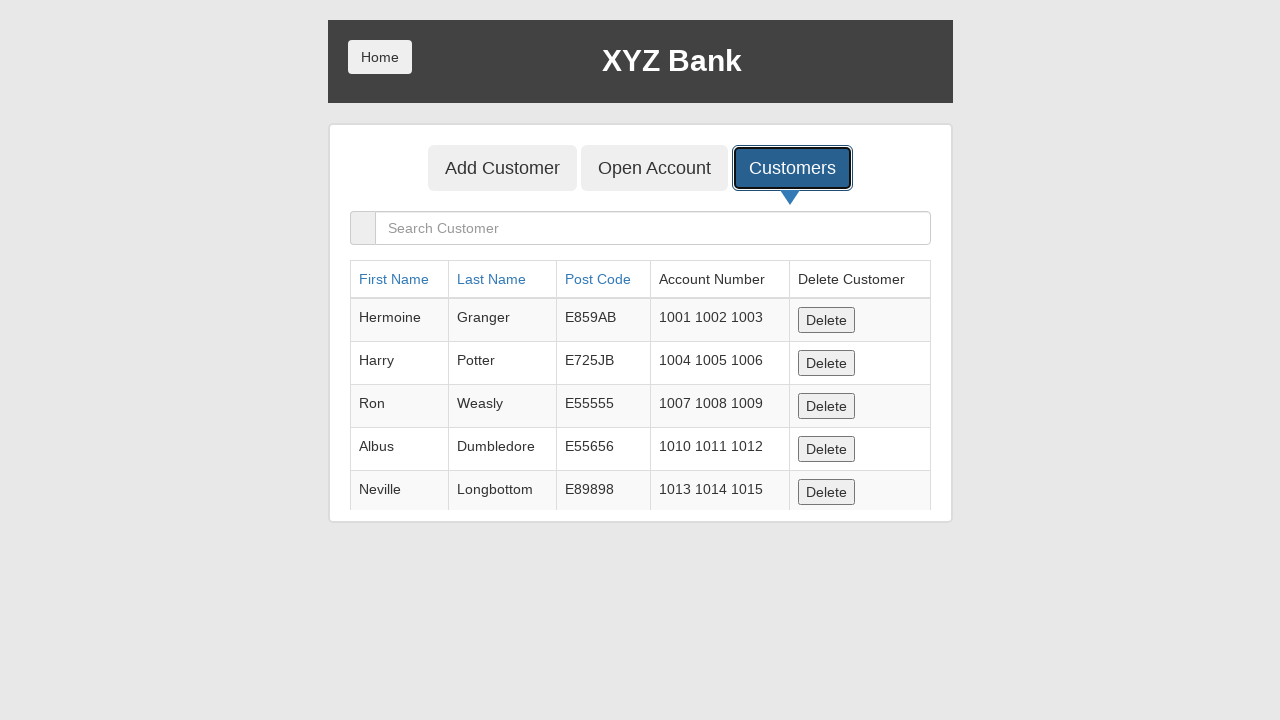

Filled search field with 'Harry' to find customer on input[ng-model="searchCustomer"]
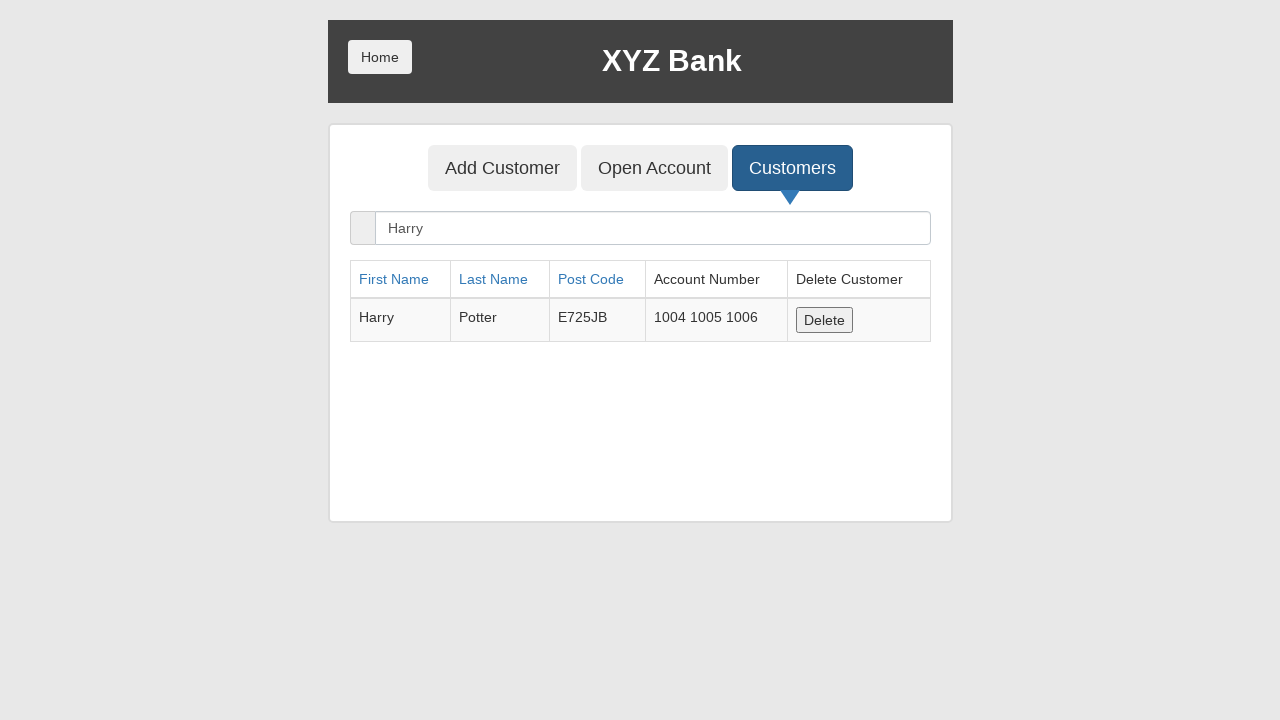

Waited for search results to filter
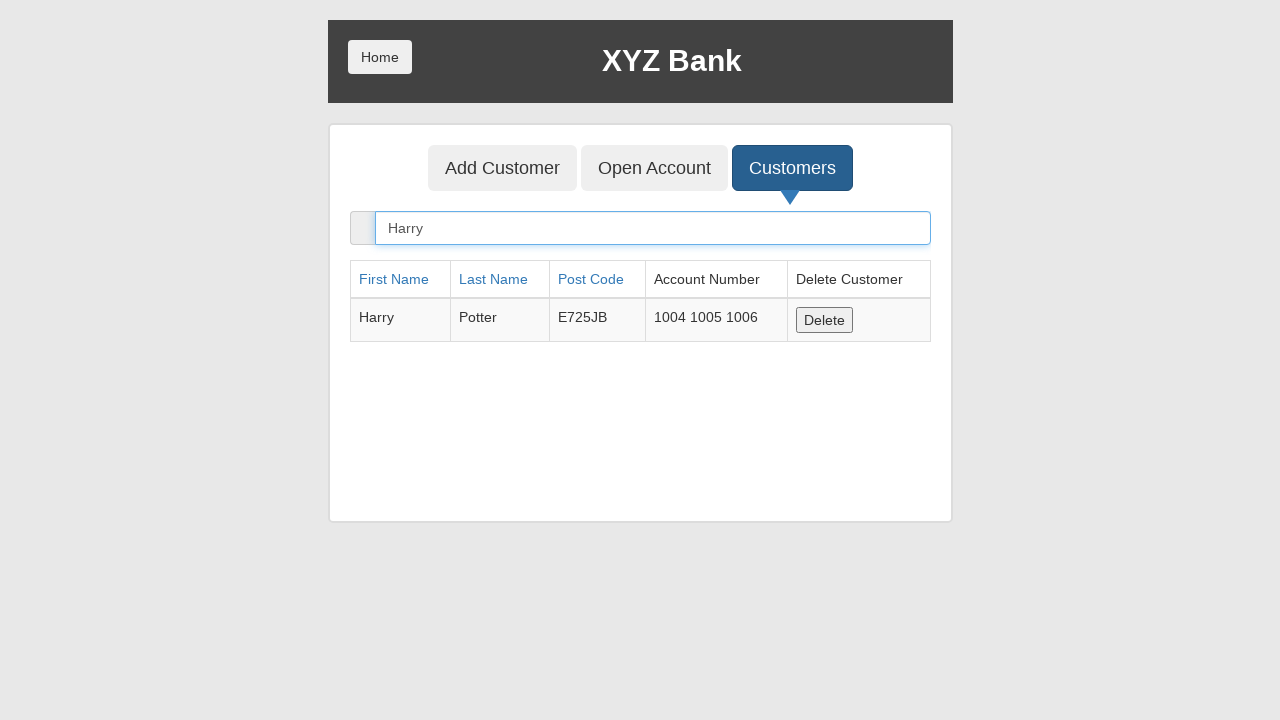

Clicked delete button to remove customer record at (824, 320) on xpath=//button[contains(@ng-click, "deleteCust")]
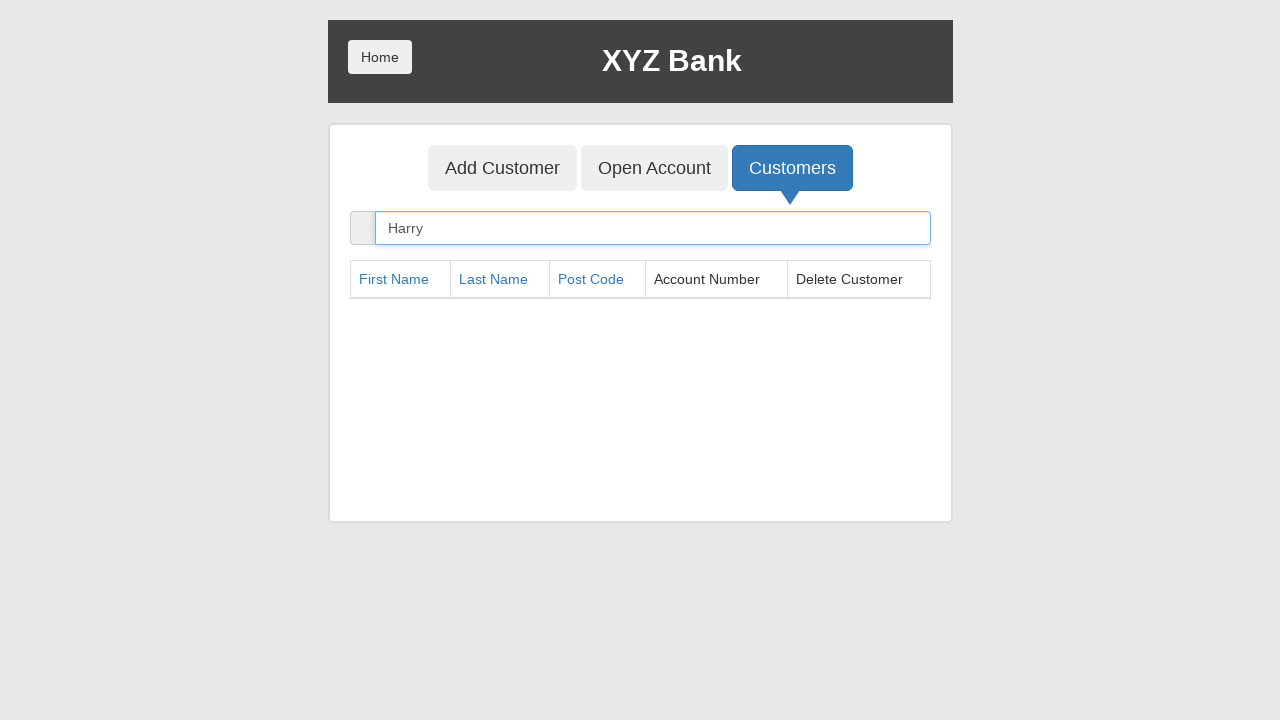

Verified that Harry customer record was removed from the table
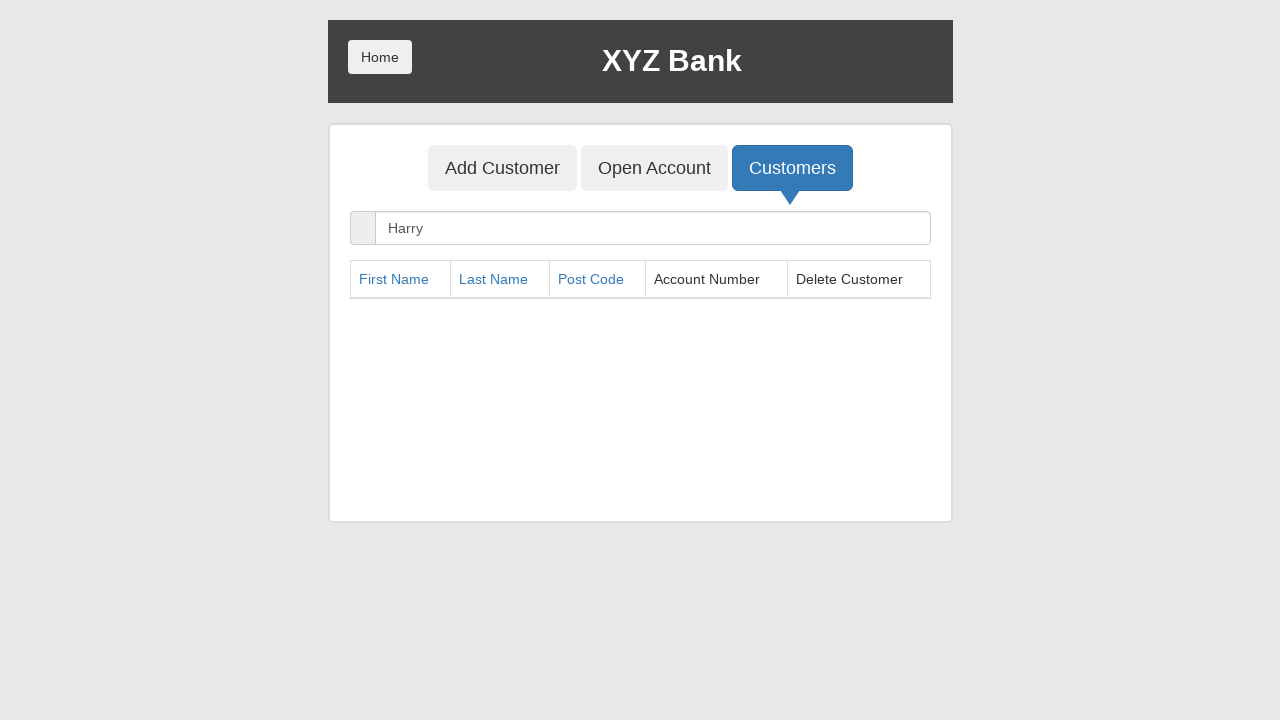

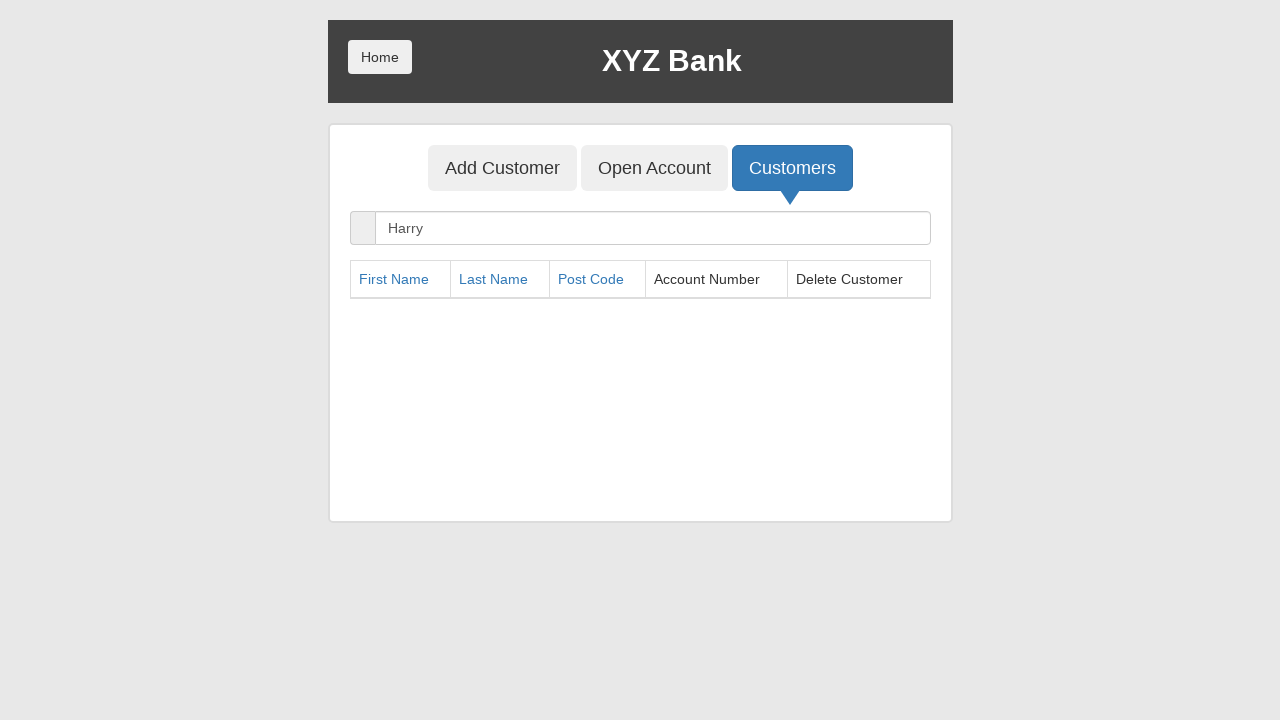